Waits for a price to reach $100, clicks book button, then solves a mathematical captcha by calculating and submitting the result

Starting URL: http://suninjuly.github.io/explicit_wait2.html

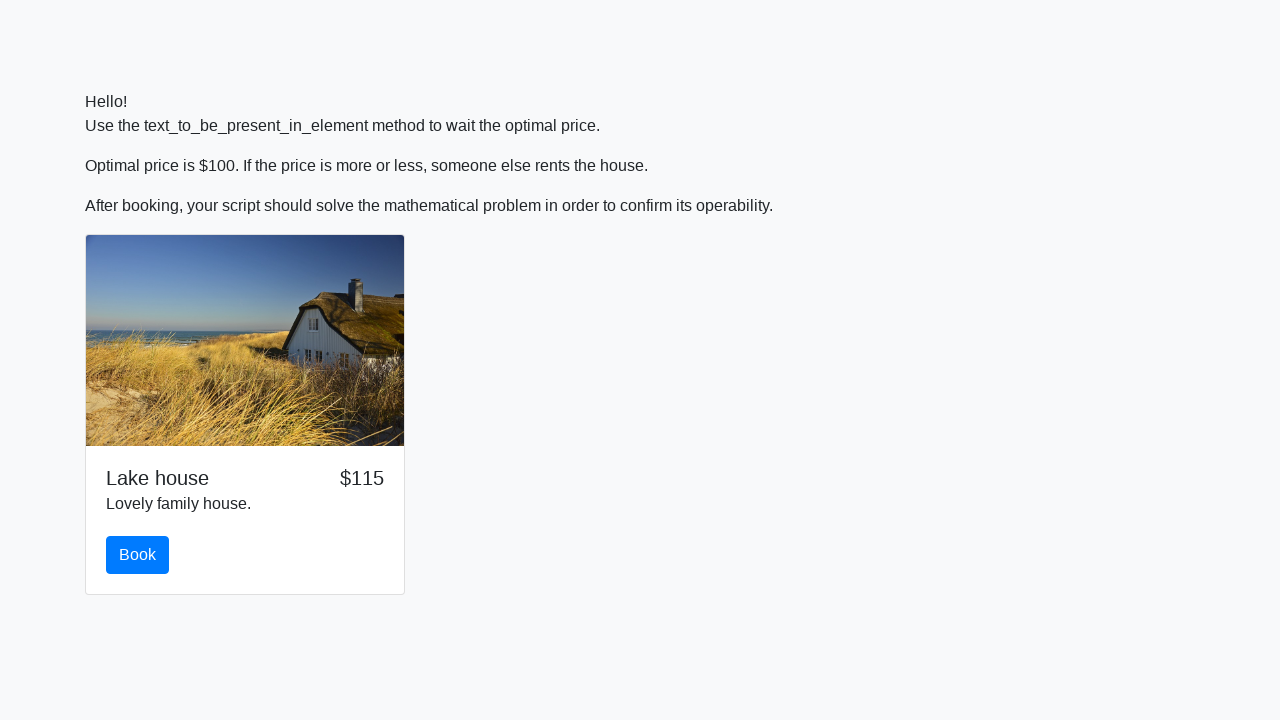

Waited for price to reach $100
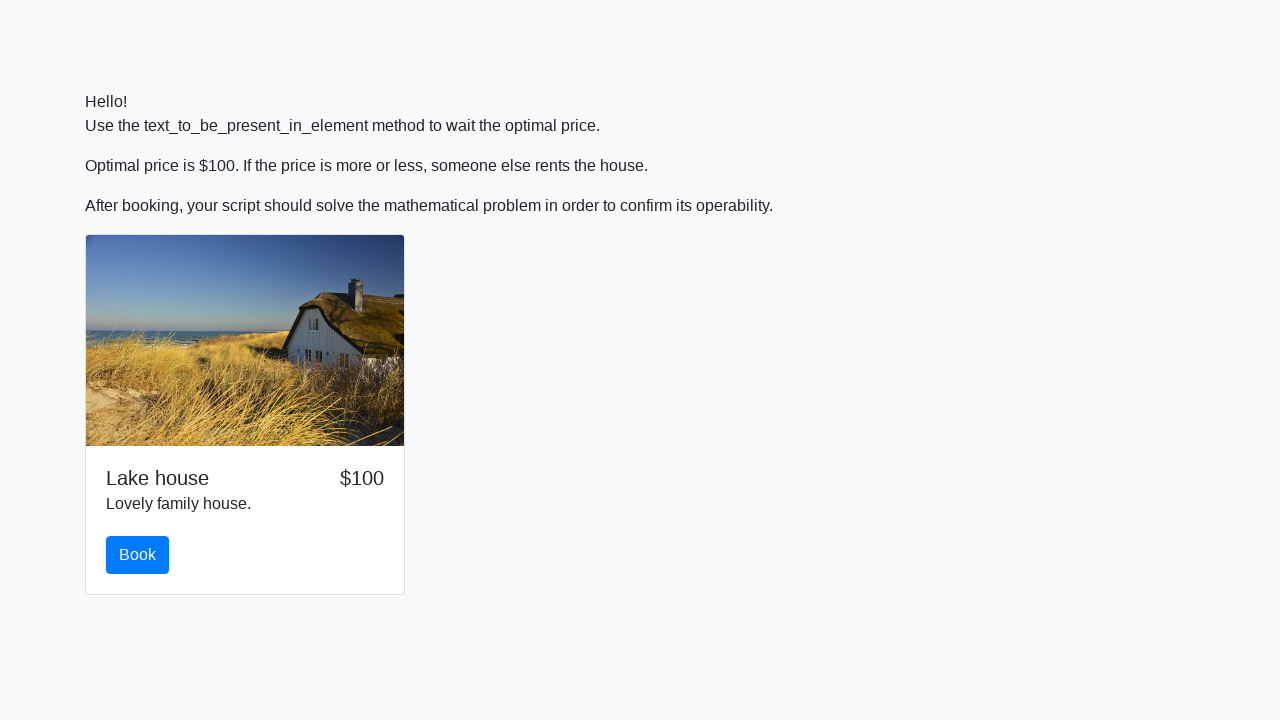

Clicked the book button at (138, 555) on #book
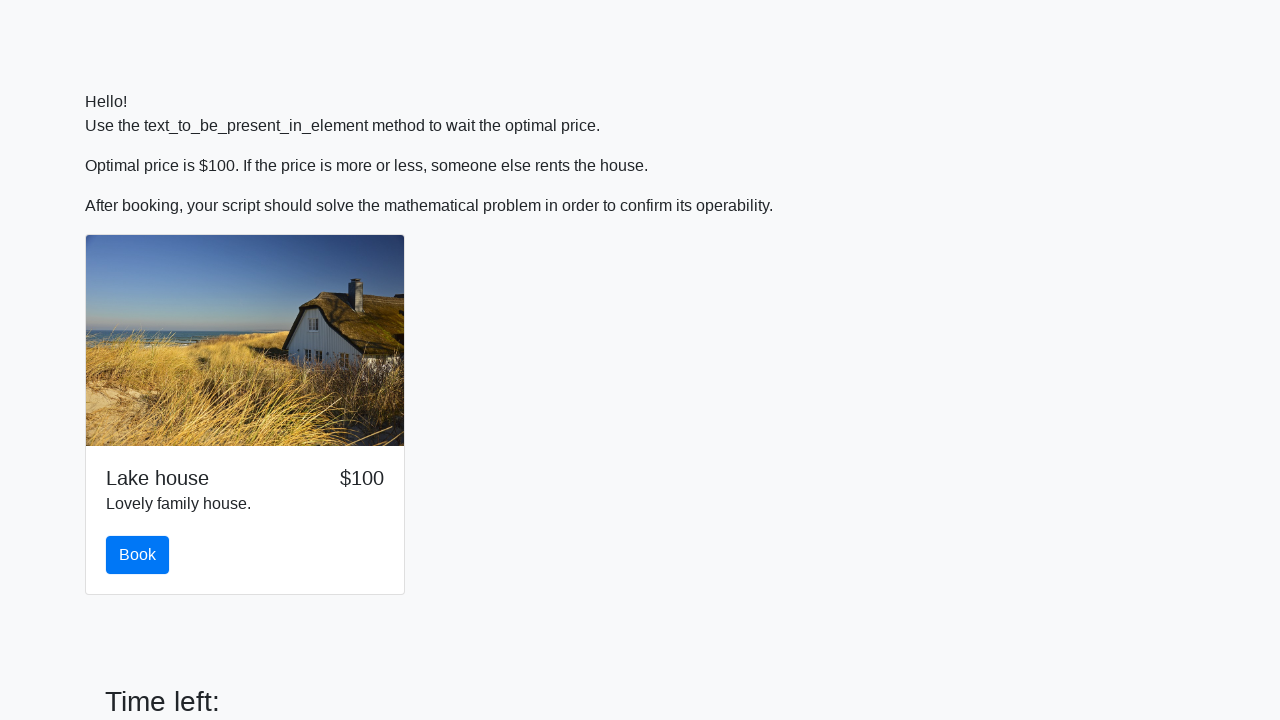

Scrolled down to reveal math problem
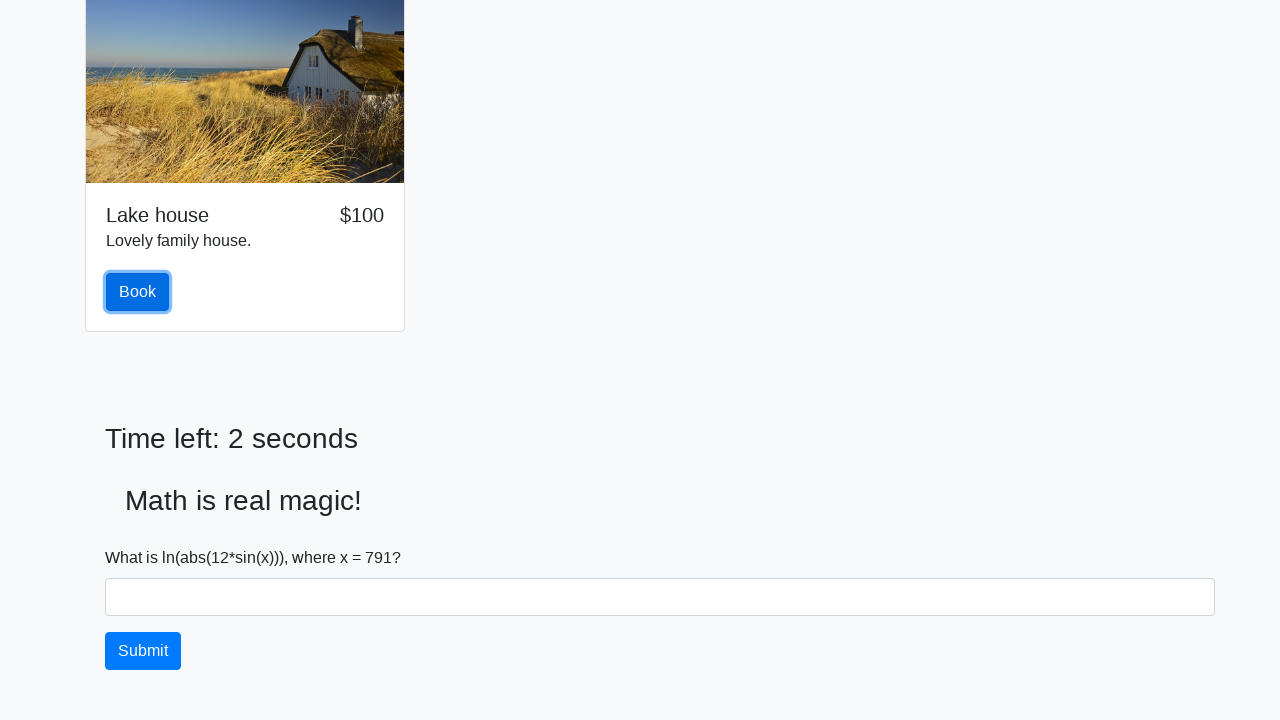

Retrieved input value: 791
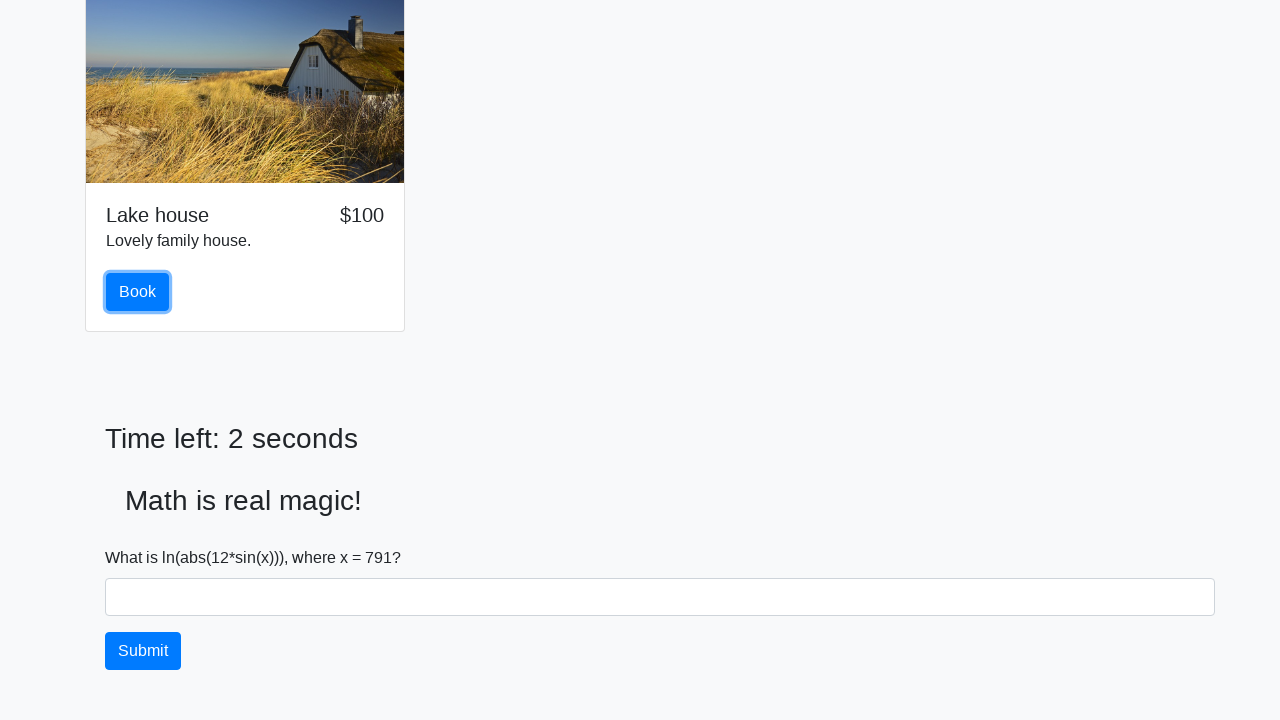

Calculated result: 2.022619043700991
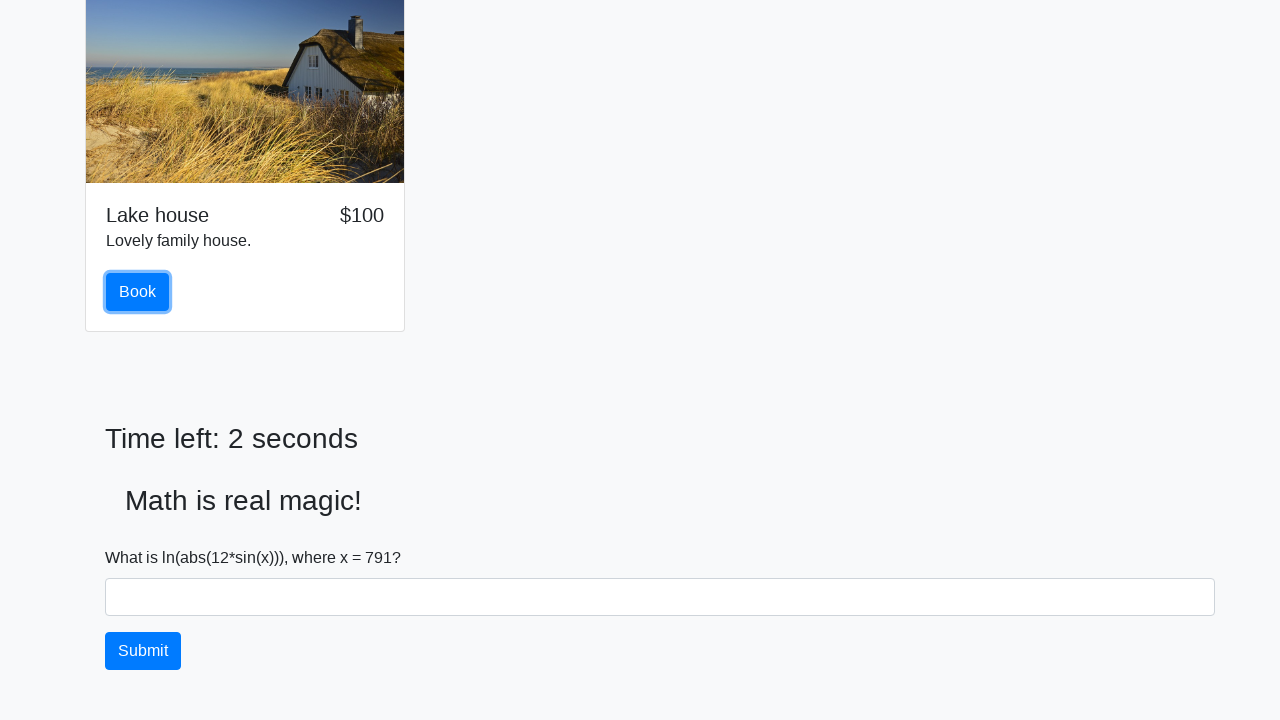

Filled answer field with calculated result on #answer
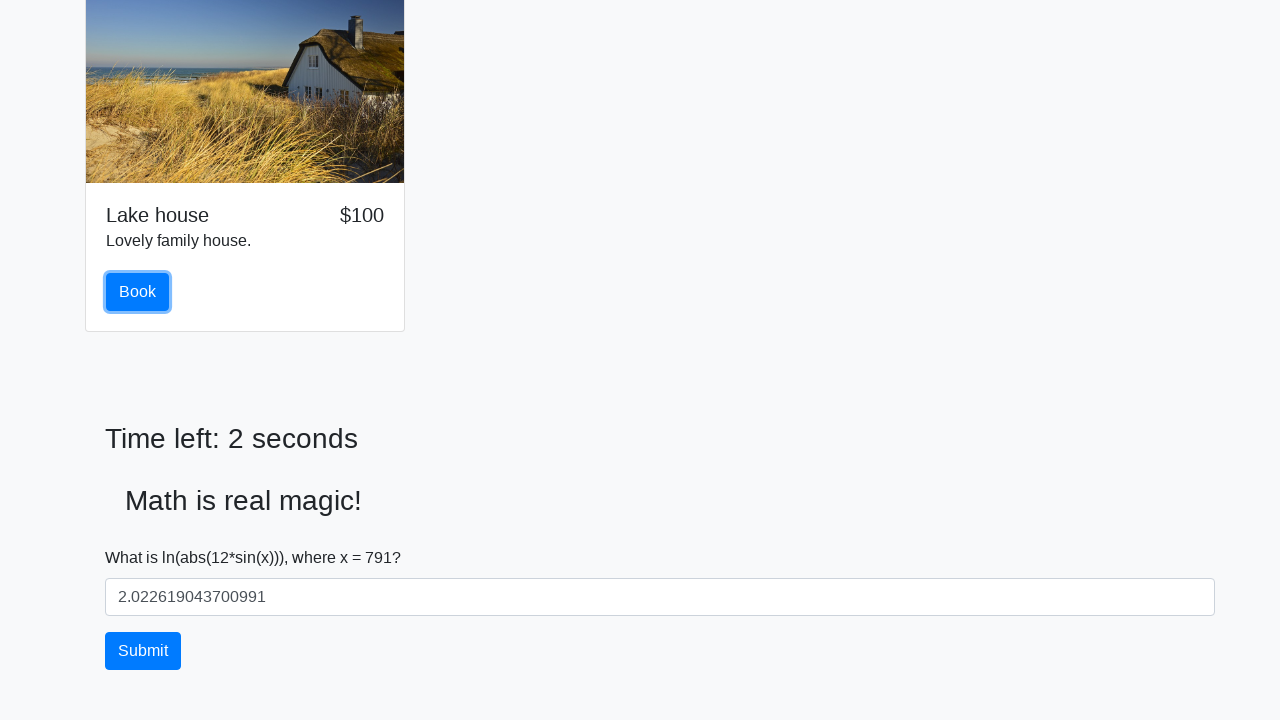

Clicked solve button to submit answer at (143, 651) on #solve
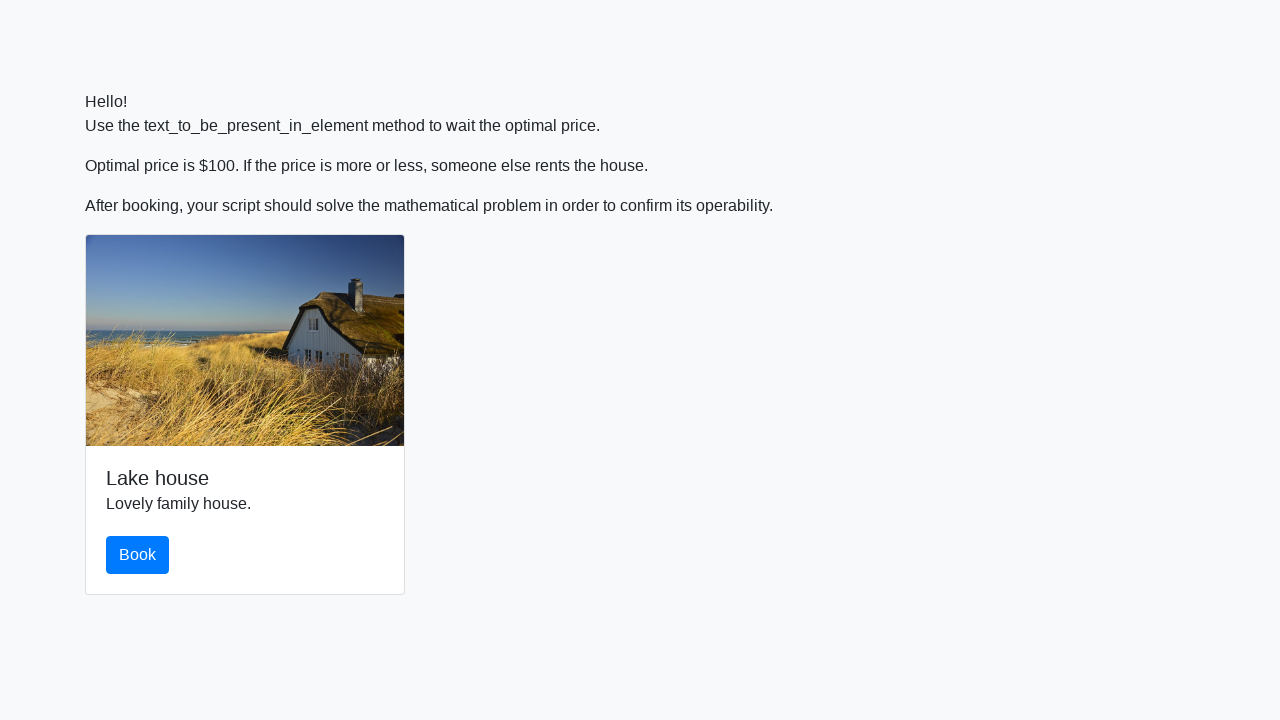

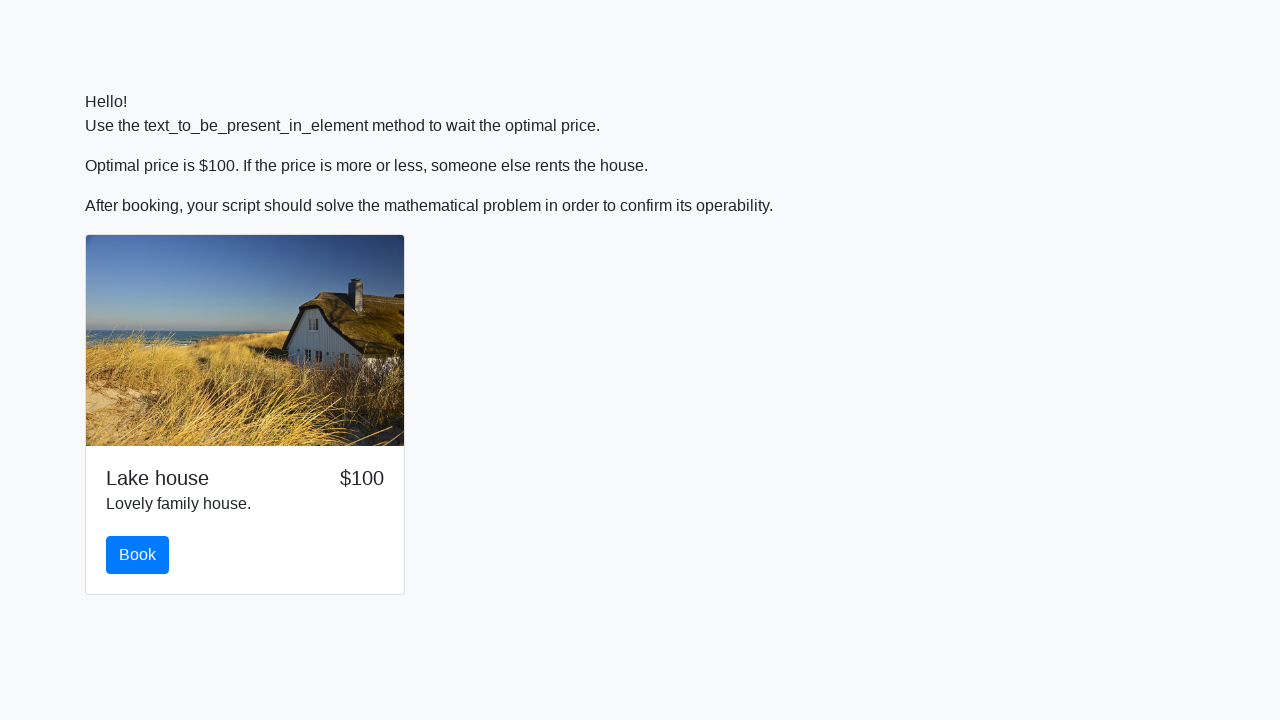